Tests dynamic controls by verifying checkbox removal and input field enable/disable functionality

Starting URL: http://the-internet.herokuapp.com/dynamic_controls

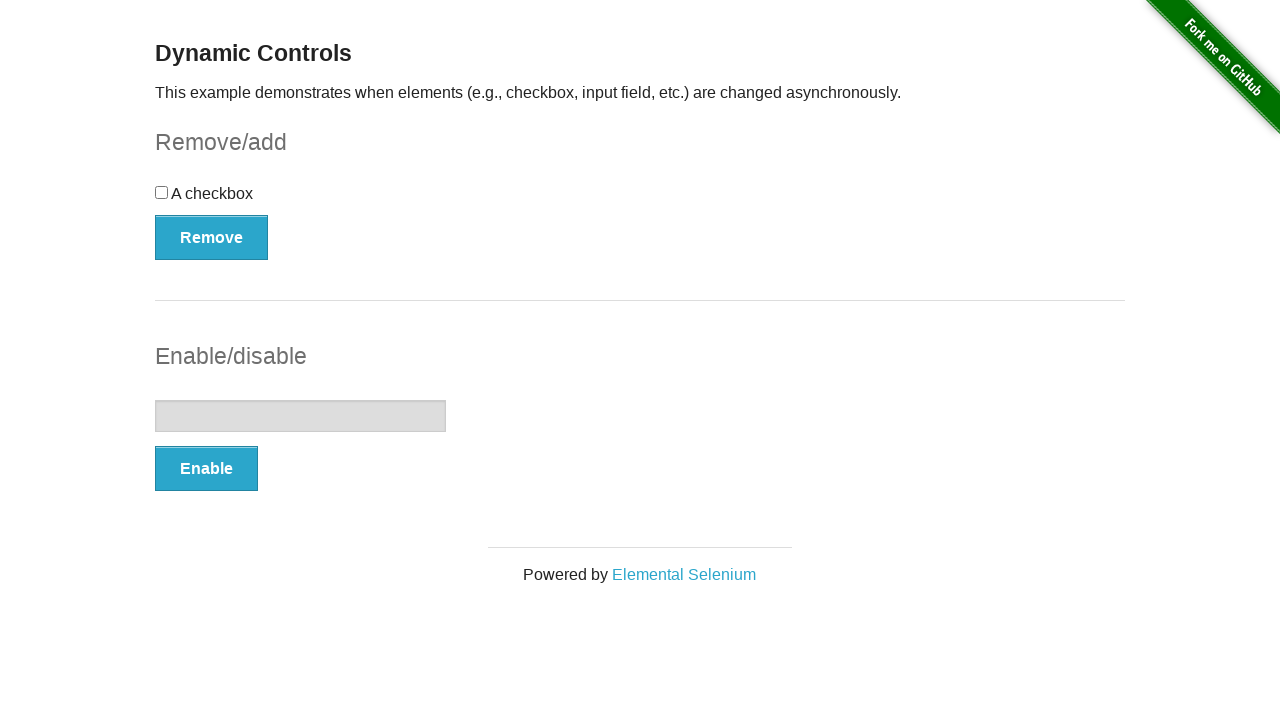

Verified checkbox is visible
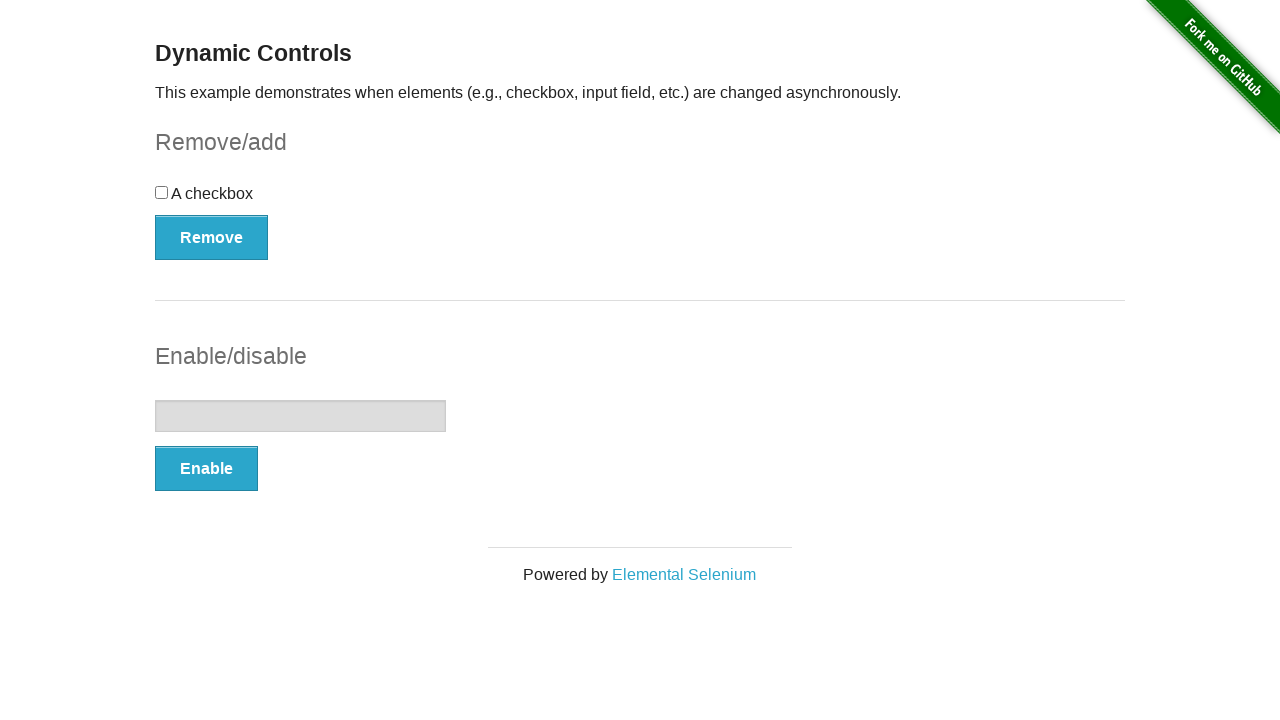

Clicked button to remove checkbox at (212, 237) on [onclick='swapCheckbox()']
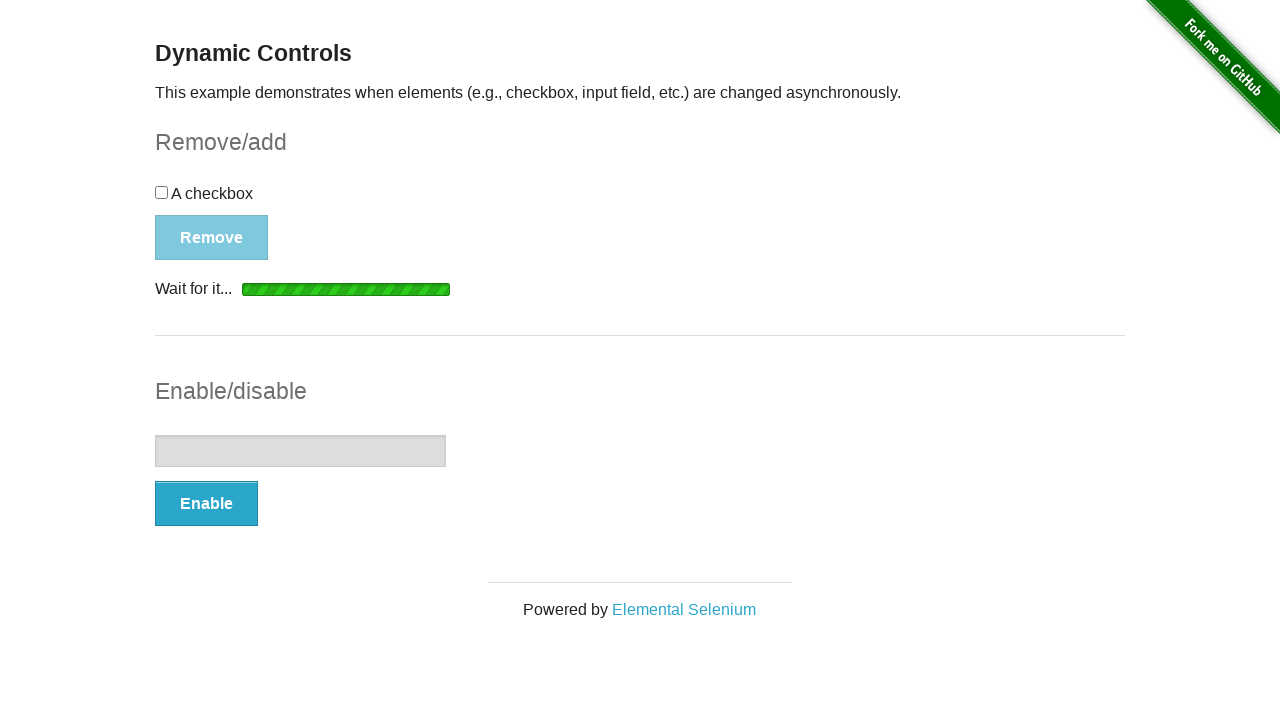

Checkbox removal message appeared
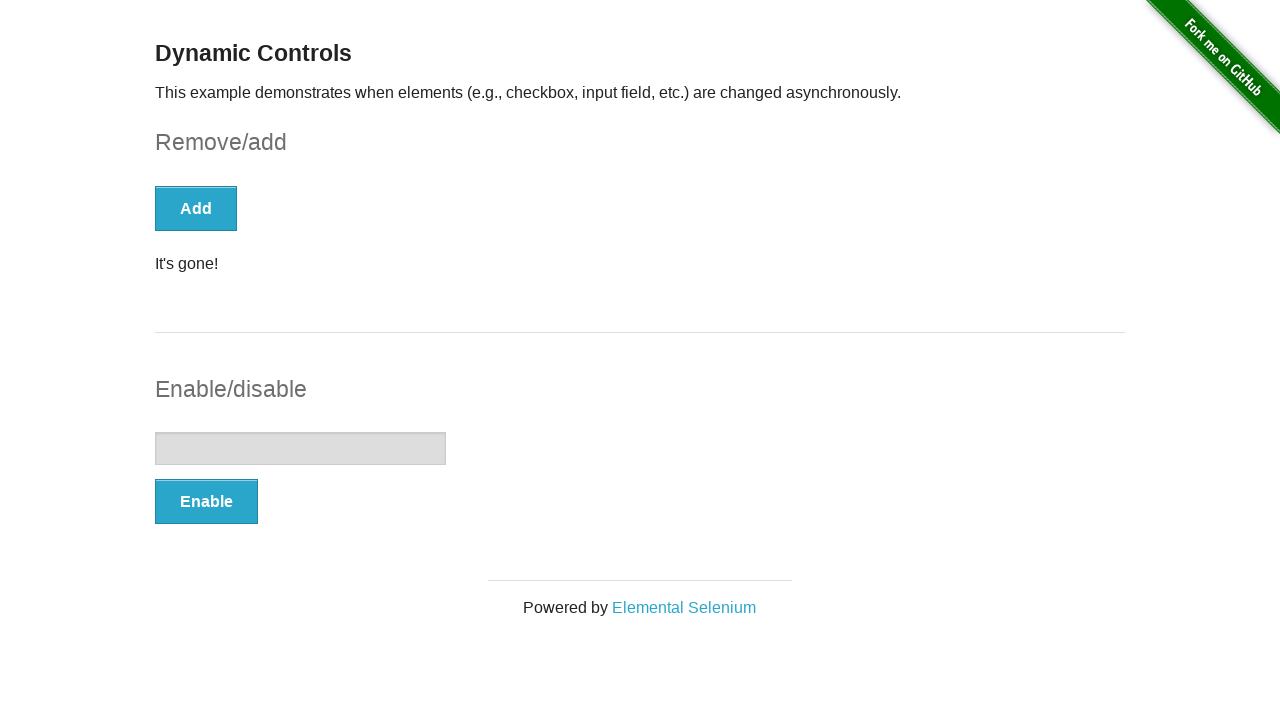

Verified removal message text is 'It's gone!'
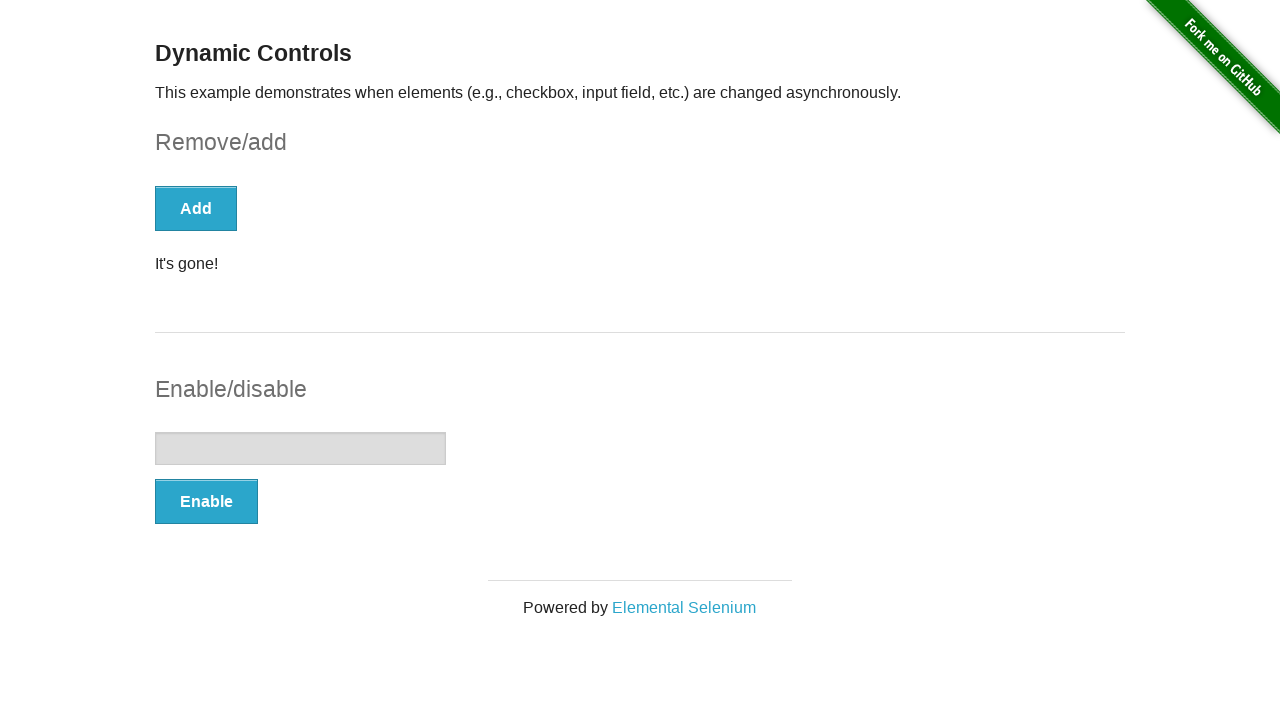

Verified checkbox is no longer visible
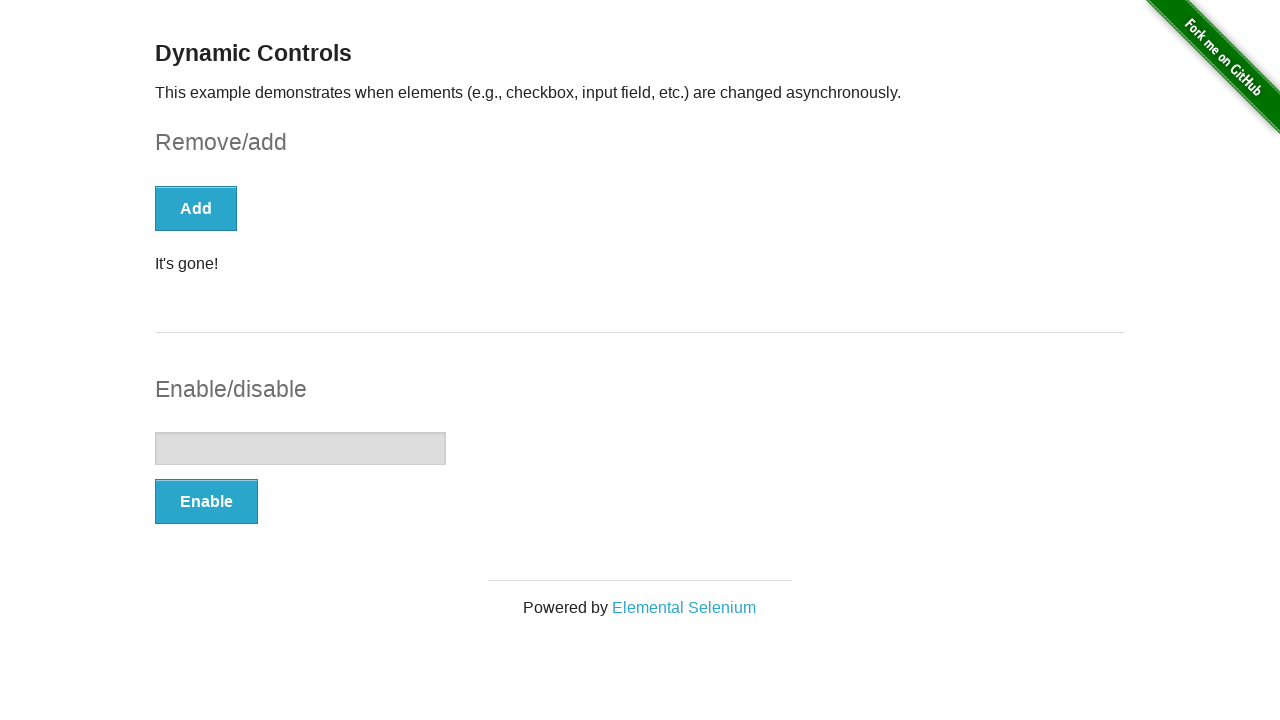

Verified input field is disabled
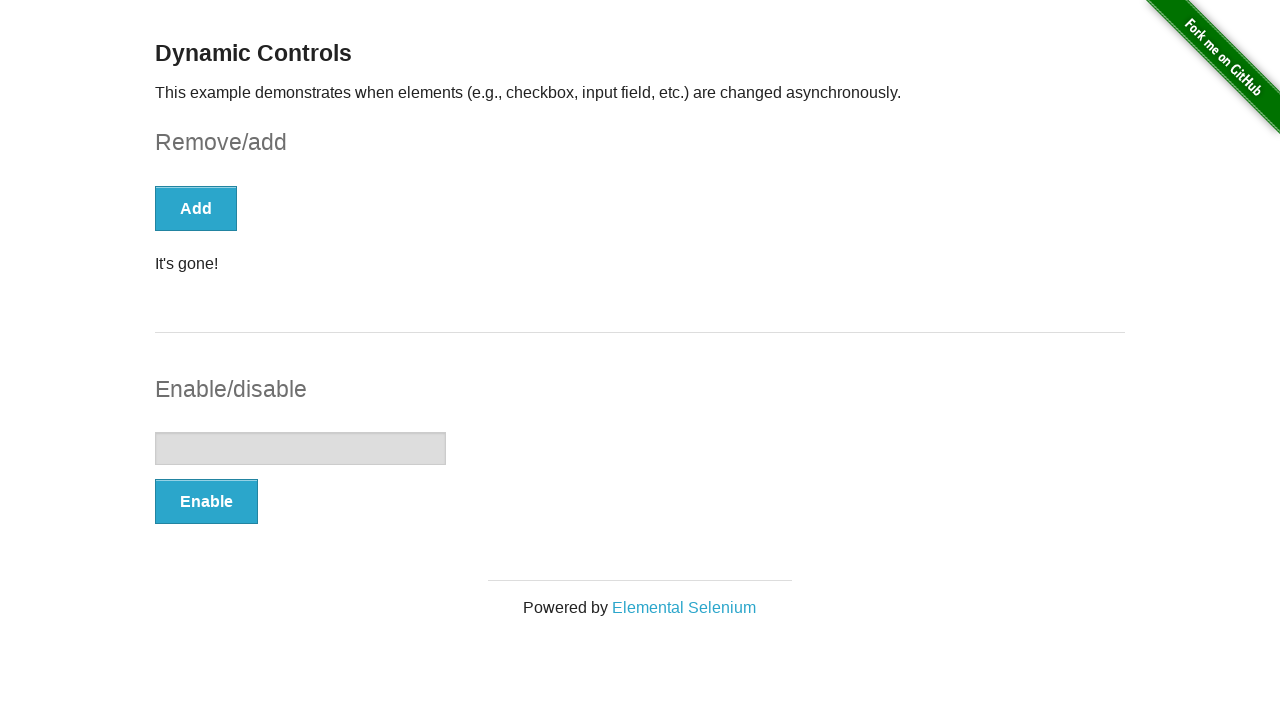

Clicked button to enable input field at (206, 501) on [onclick='swapInput()']
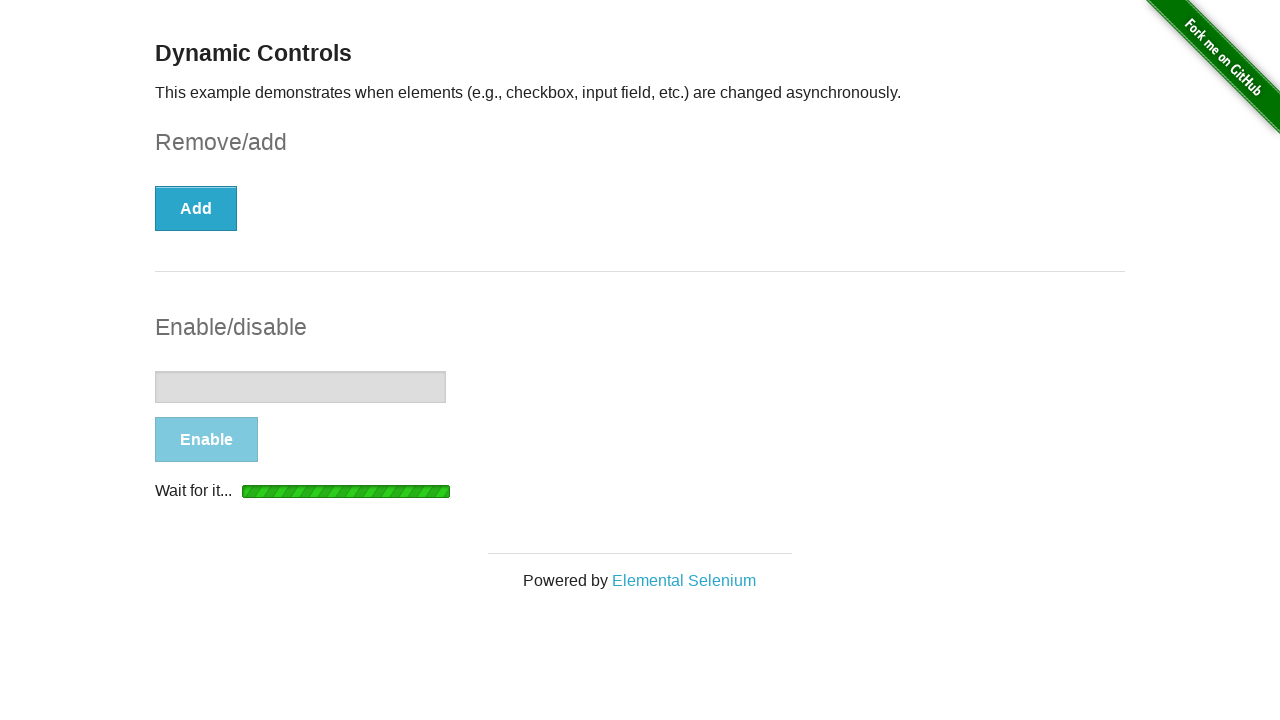

Input enabled message appeared
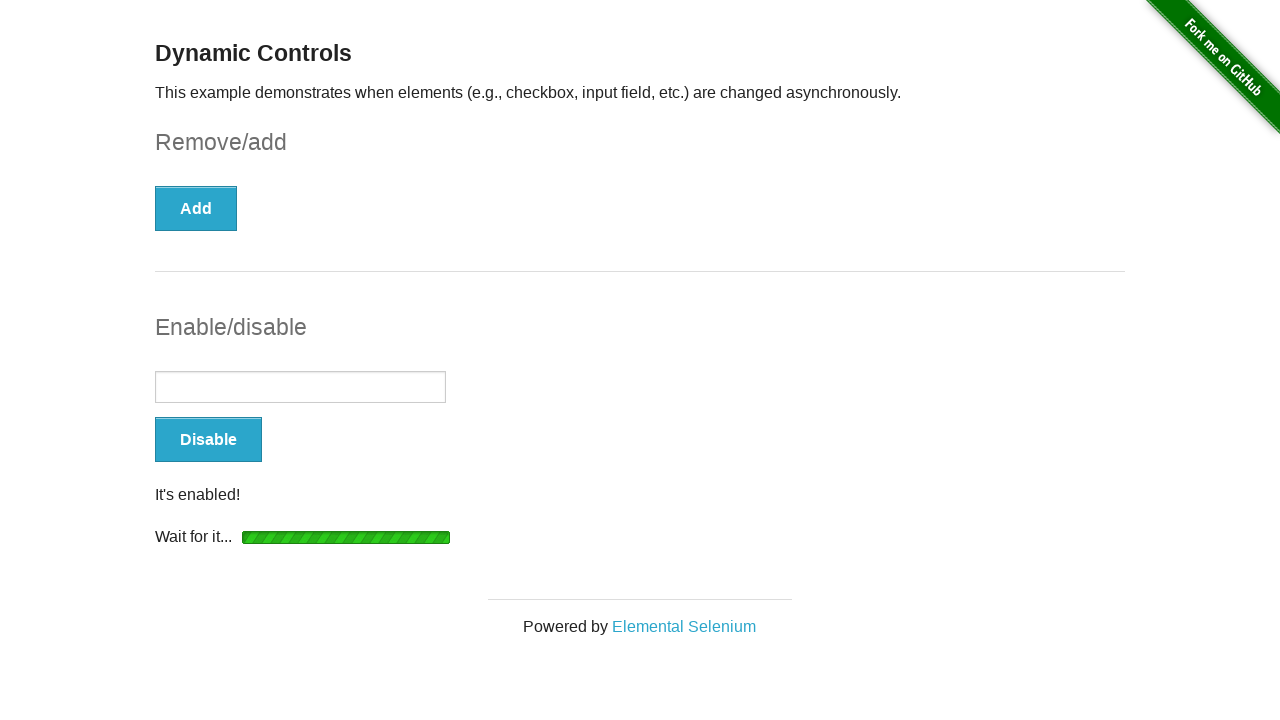

Verified enabled message text is 'It's enabled!'
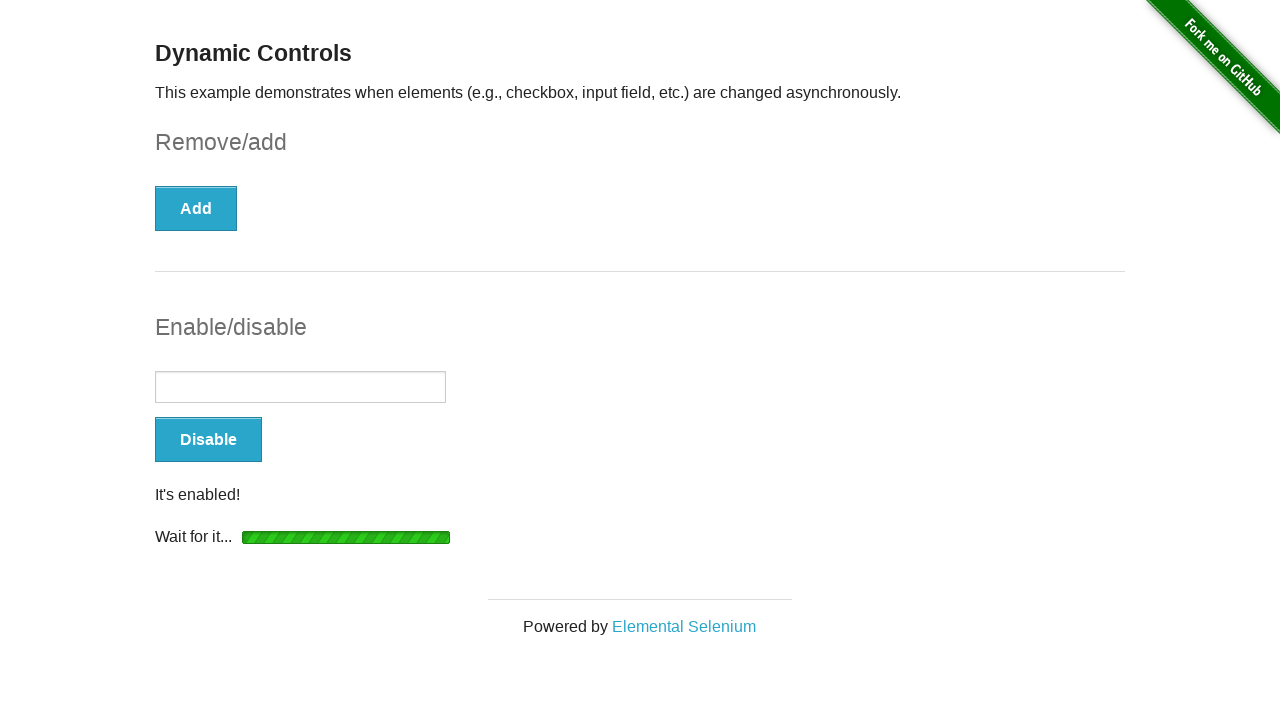

Verified input field is now enabled
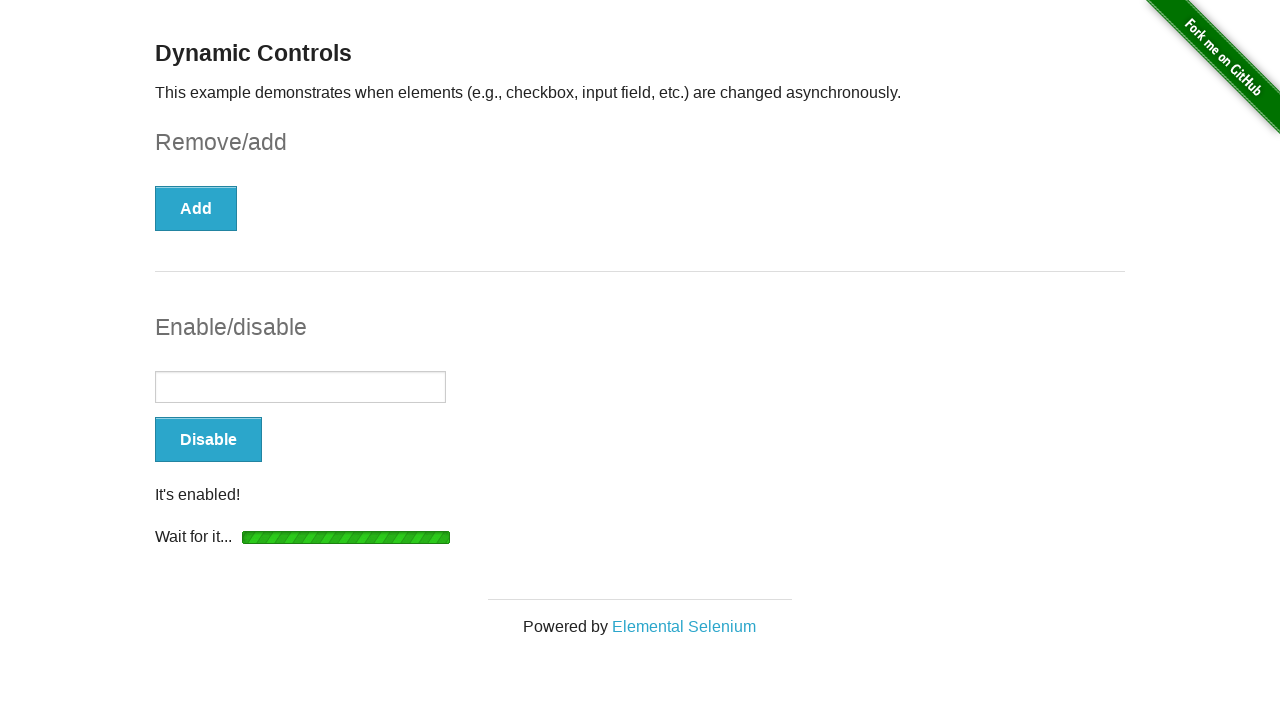

Filled input field with value '123456789' on xpath=//*[@id='input-example']/input
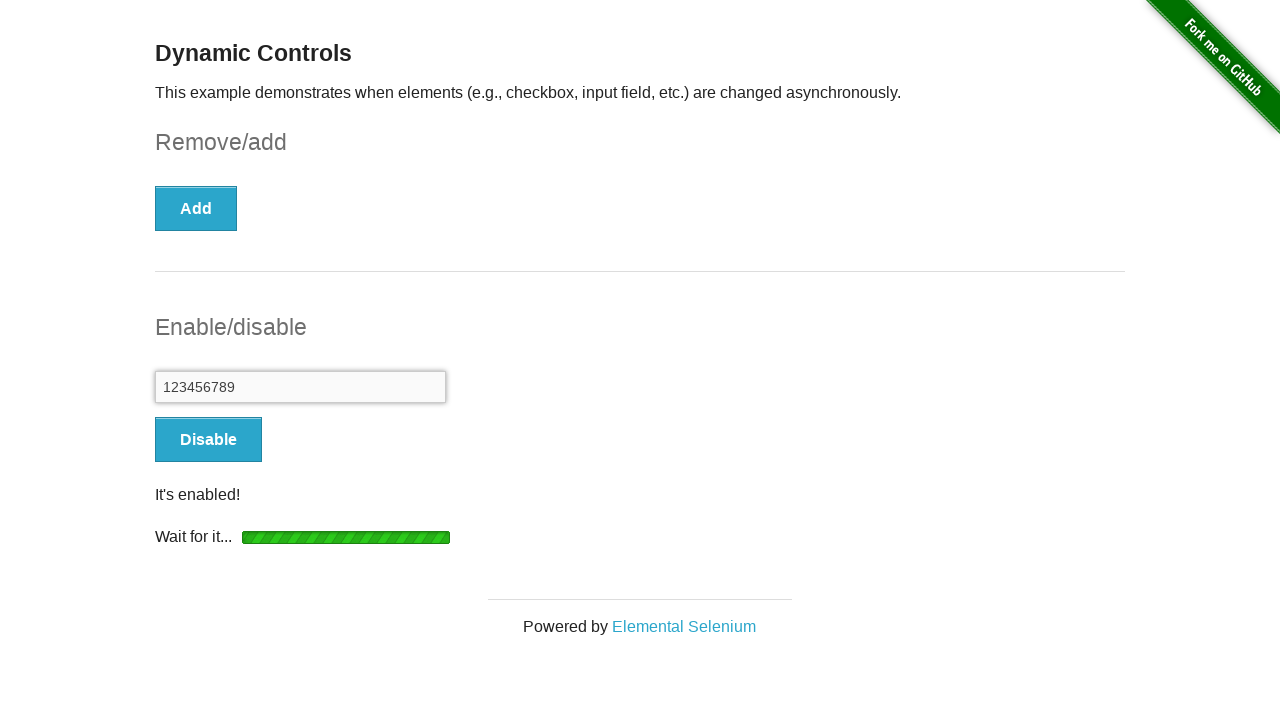

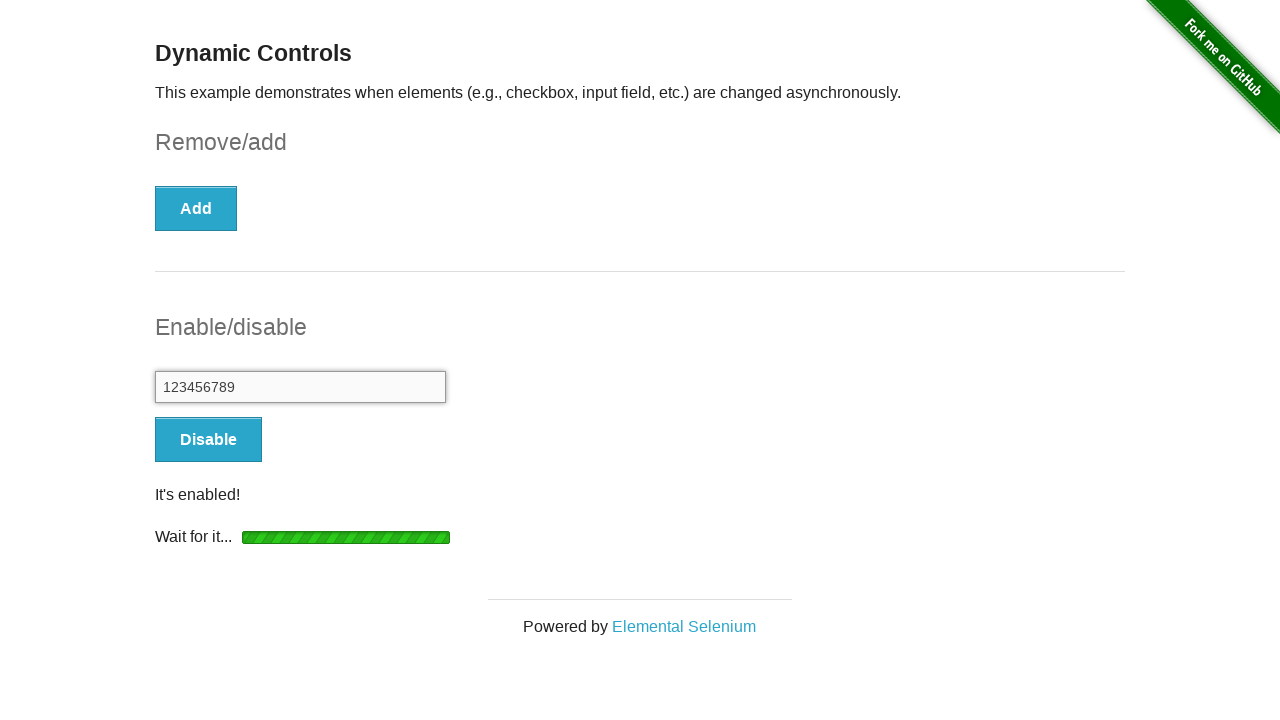